Tests window handling by opening a new tab and window from the practice page, then getting all window handles

Starting URL: https://www.letskodeit.com/practice

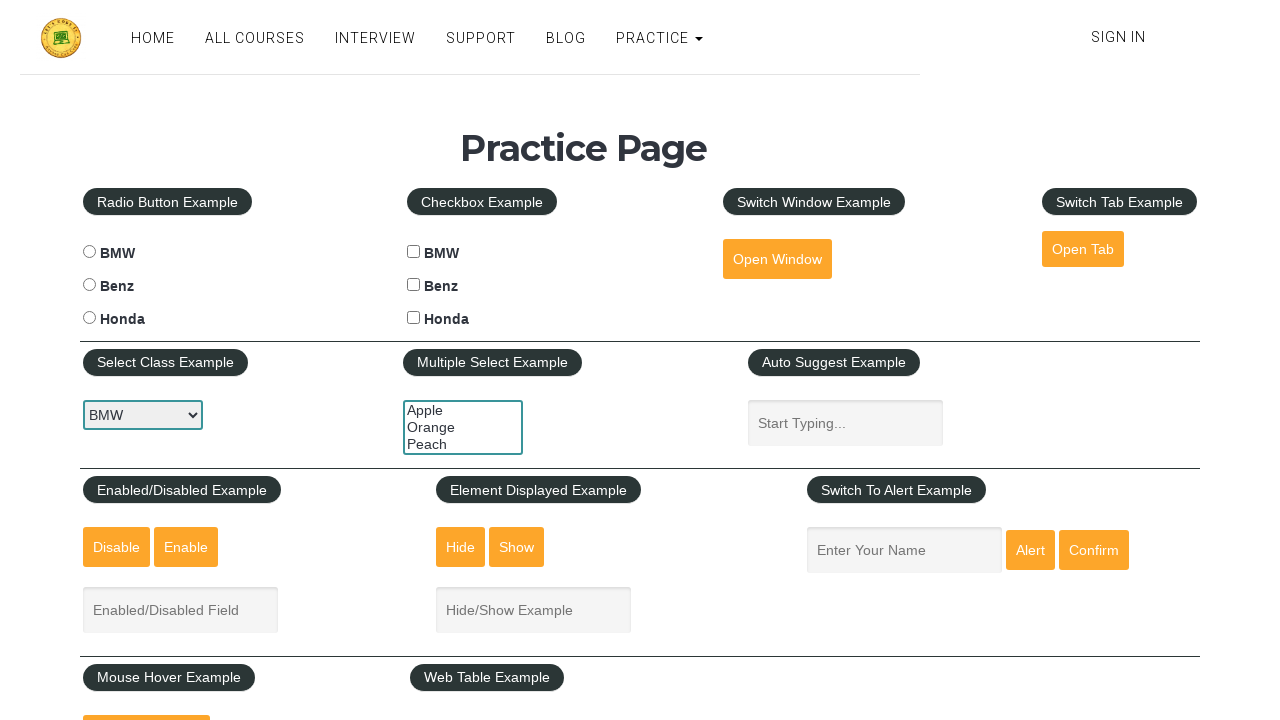

Waited for open tab button to be visible
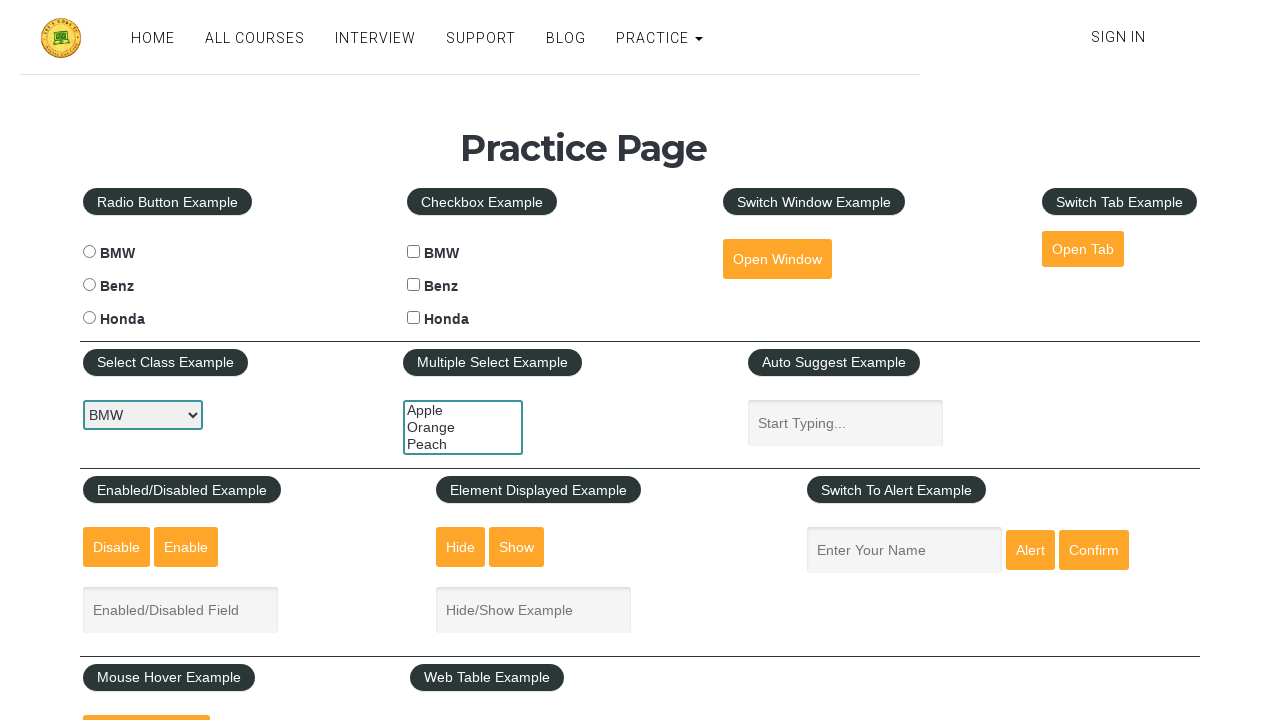

Clicked open tab button to open new tab at (1083, 249) on xpath=//div[@class='right-align']//a[@id='opentab']
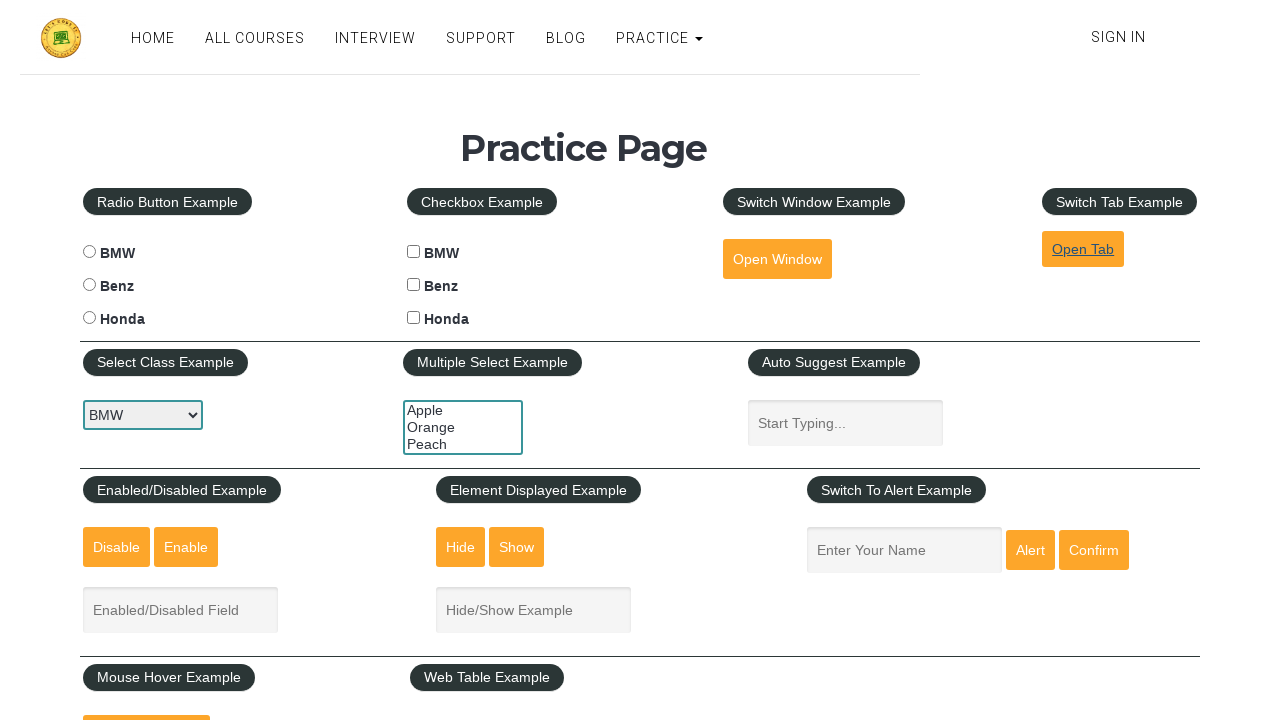

Waited for open window button to be visible
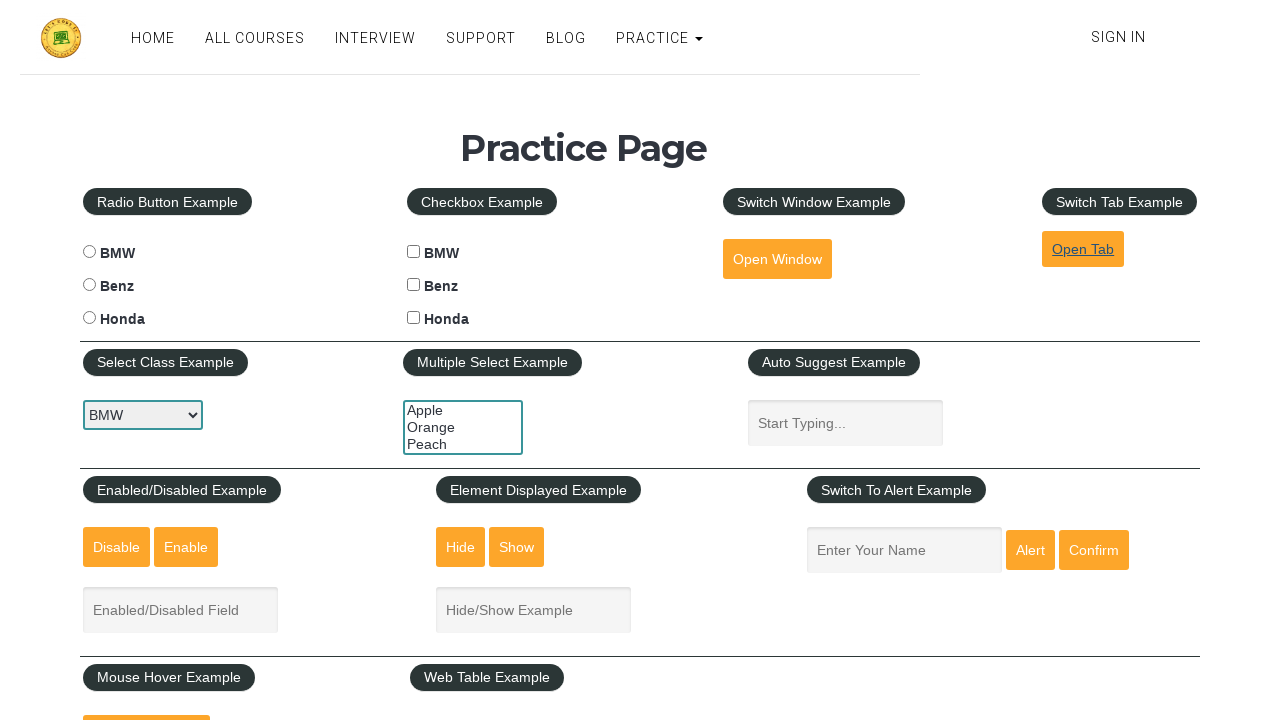

Clicked open window button to open new window at (777, 259) on xpath=//button[@id='openwindow']
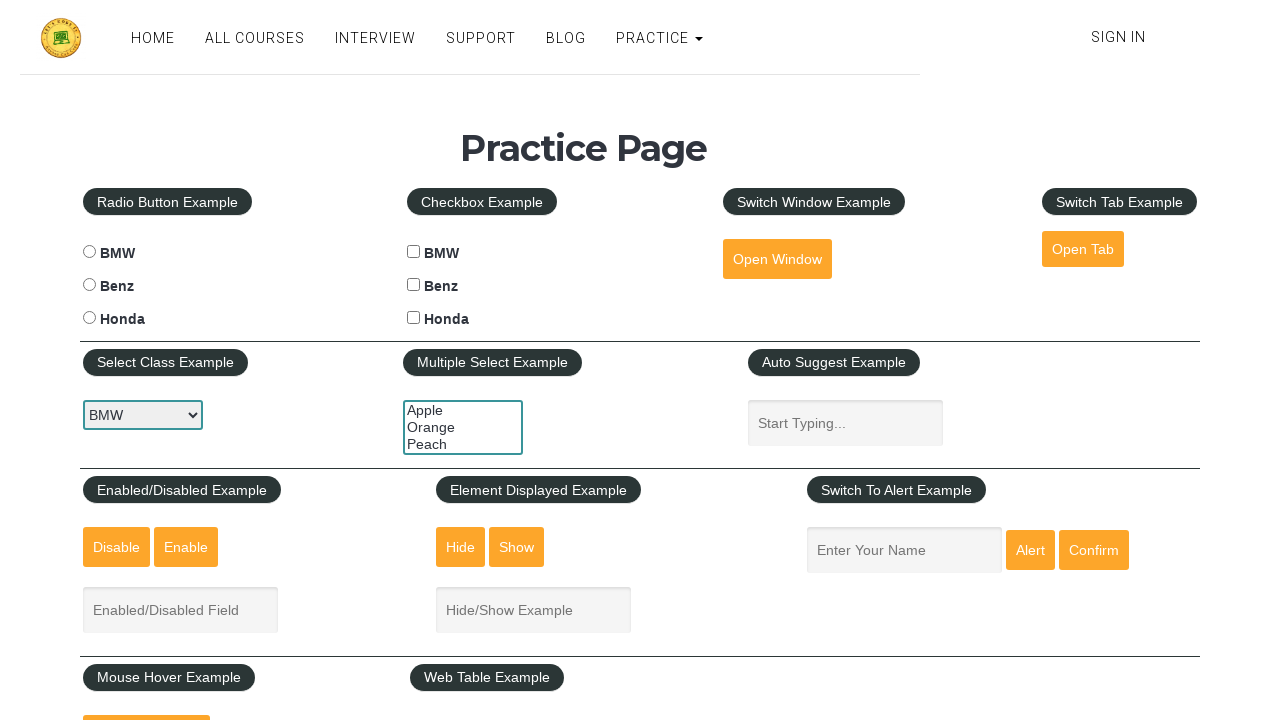

Retrieved all window handles - Total windows/tabs: 3
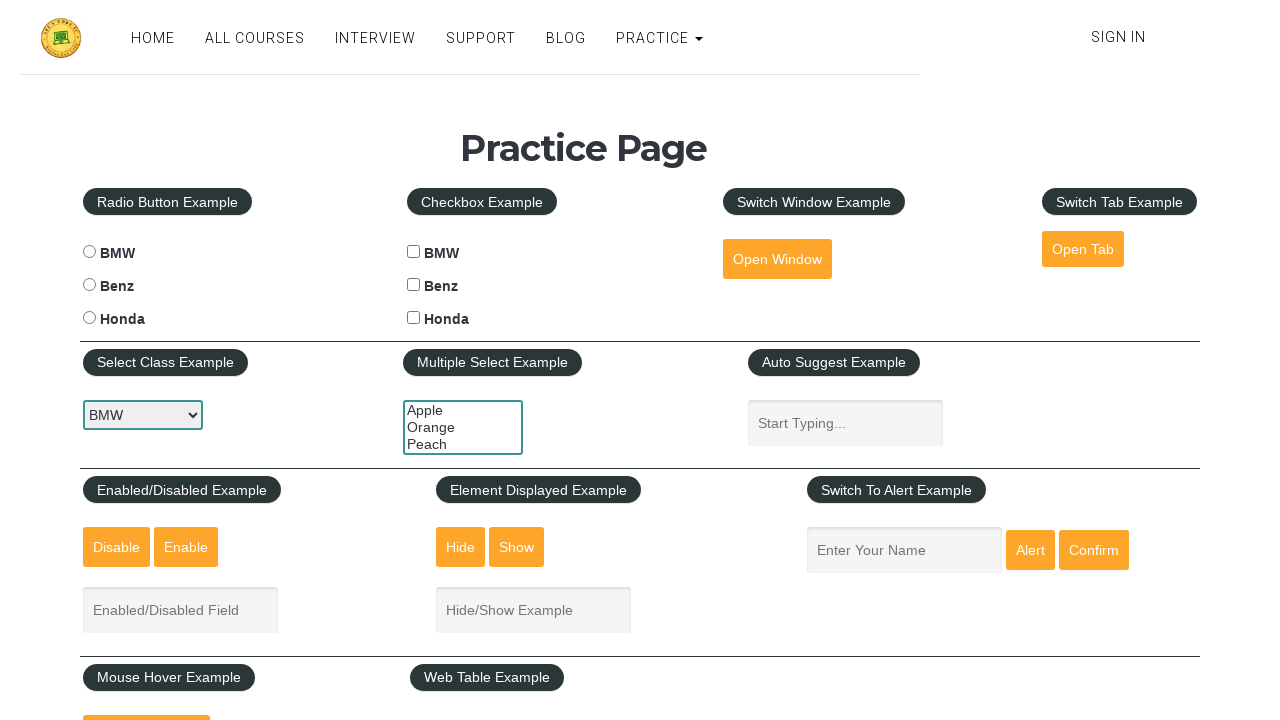

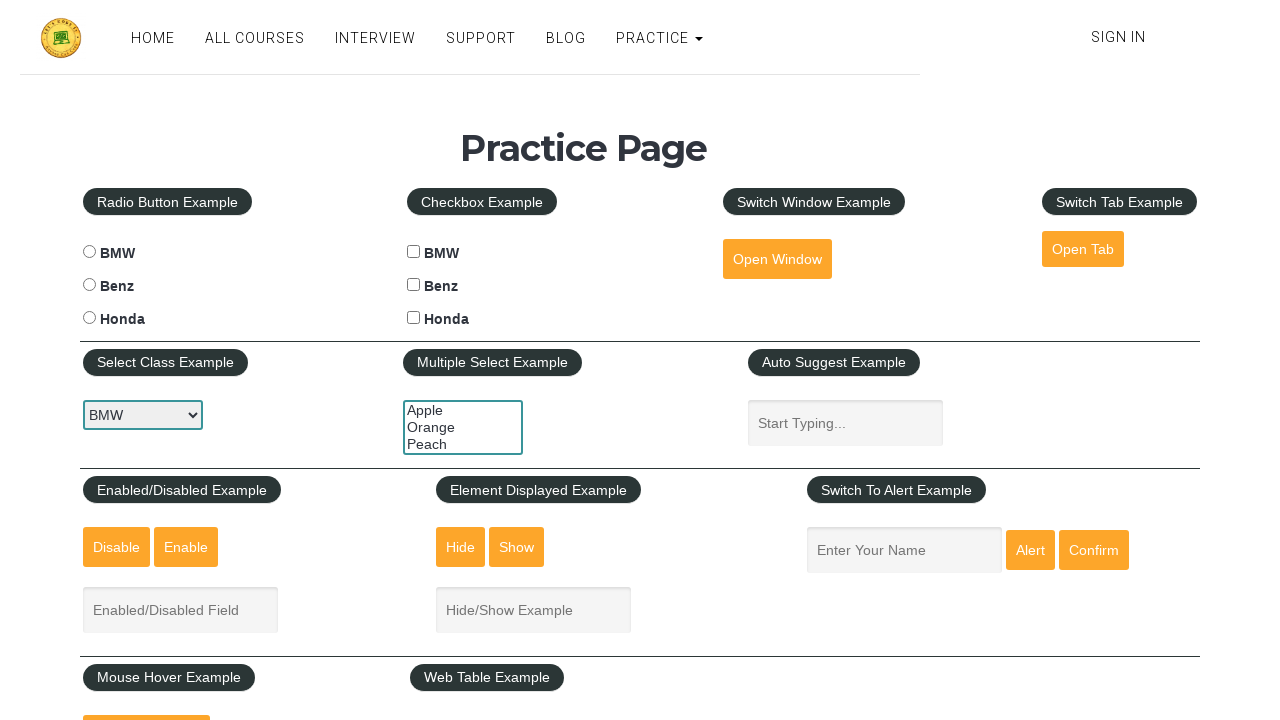